Tests horizontal scrolling within an iframe by navigating to frame scroll section, switching to iframe, and performing horizontal scroll

Starting URL: https://demoapps.qspiders.com/ui

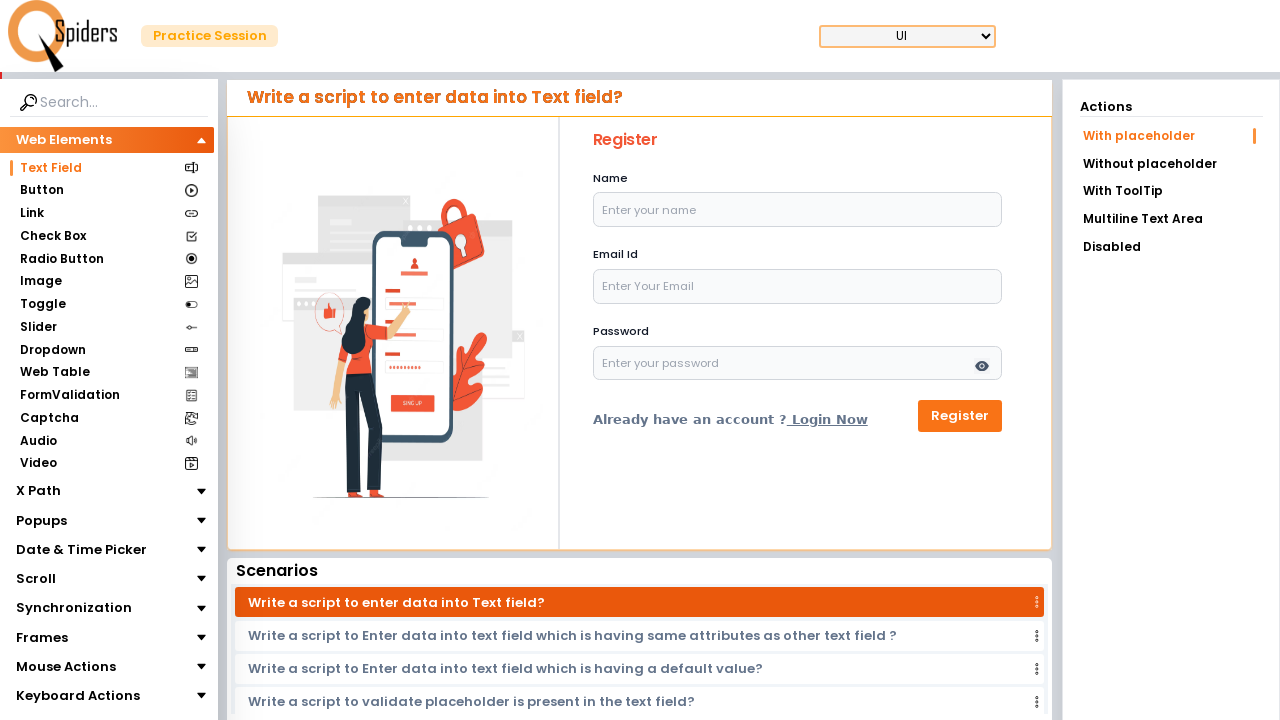

Clicked on Scroll section (first occurrence) at (36, 579) on xpath=(//section[text()='Scroll'])[1]
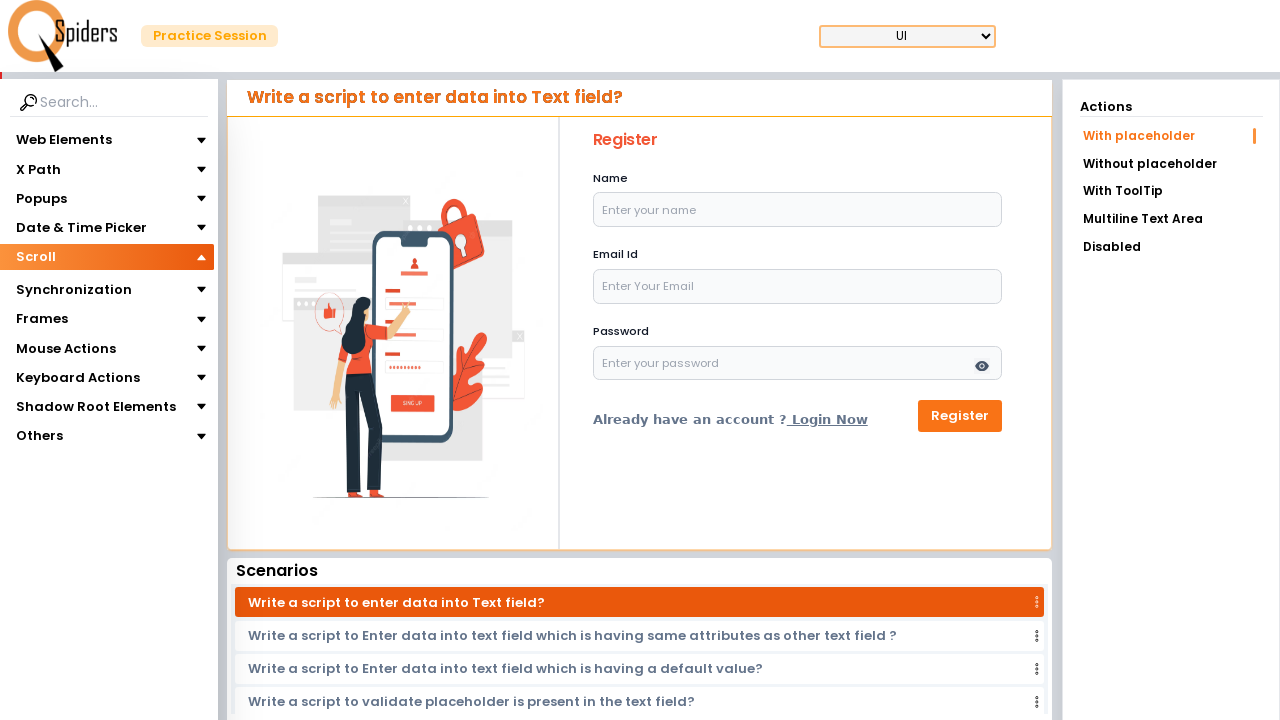

Clicked on Scroll section (second occurrence) at (38, 285) on xpath=(//section[text()='Scroll'])[2]
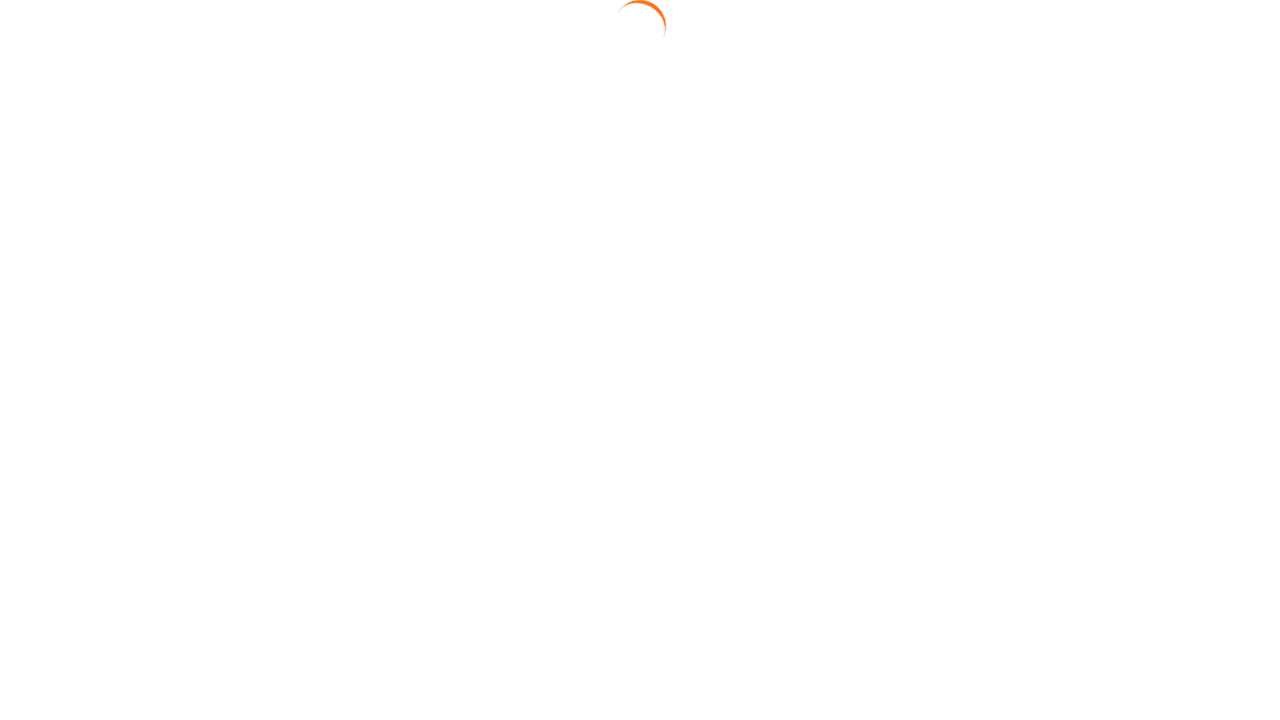

Clicked on 'Within The Frame' section at (1135, 249) on xpath=//section[contains(.,'Within The Frame') and contains(@class,'poppins')]
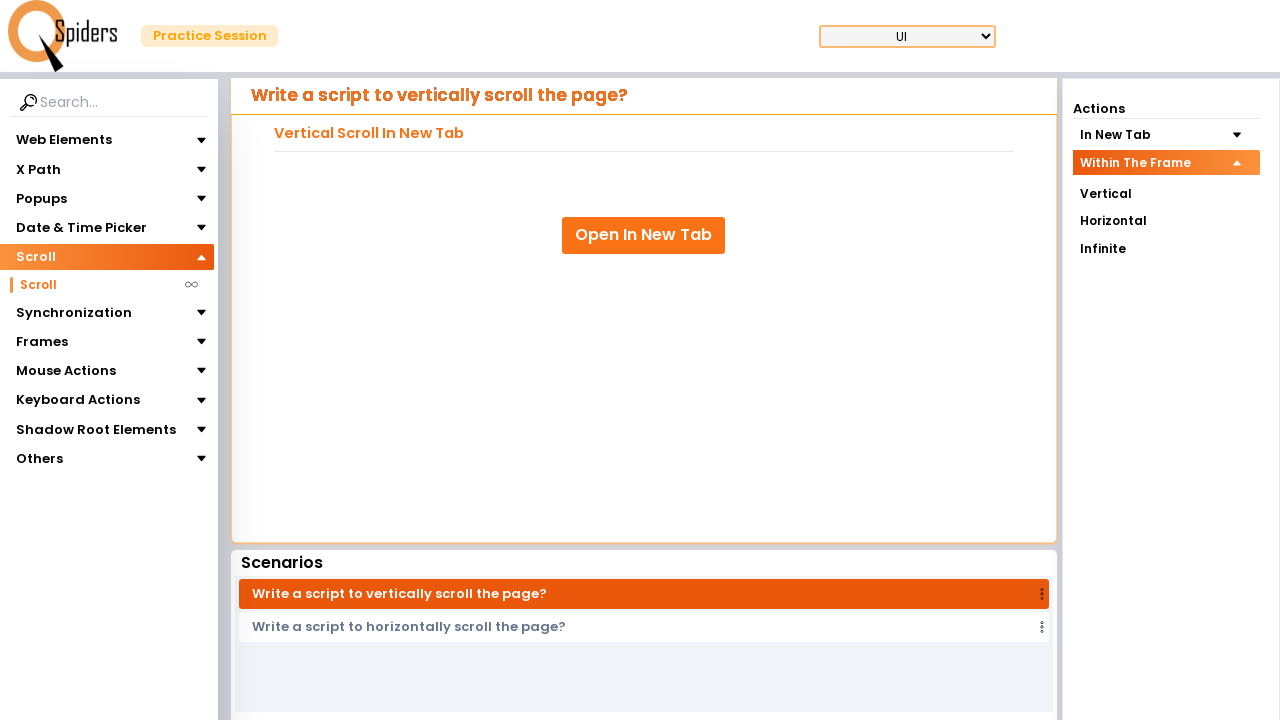

Clicked on 'Horizontal' option at (1166, 221) on xpath=//a[.='Horizontal']
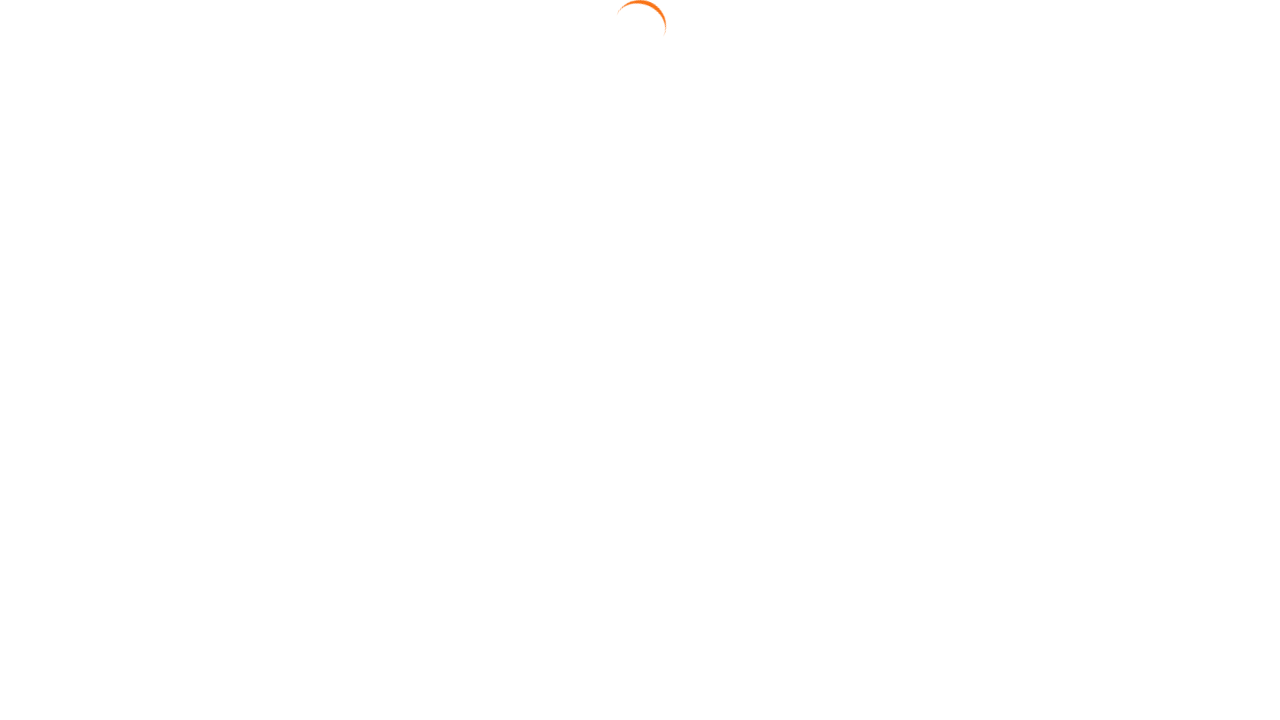

Located iframe with class 'w-full'
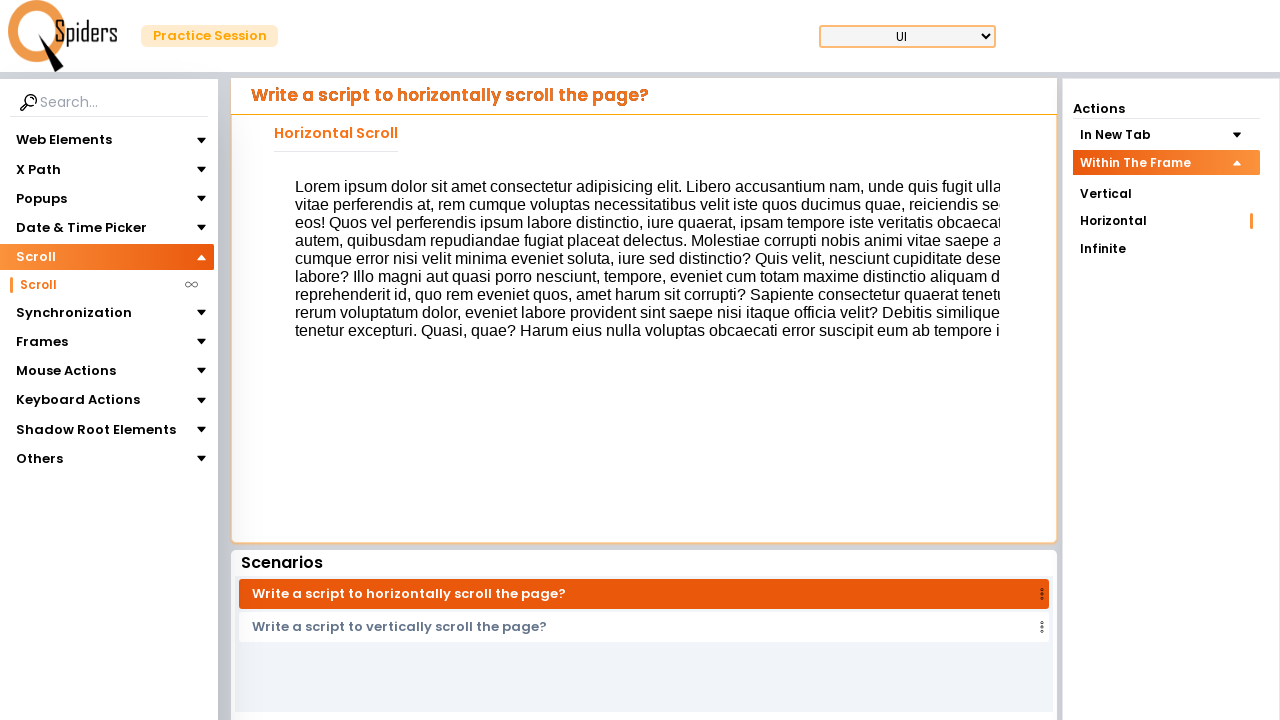

Performed horizontal scroll within iframe by 1600 pixels
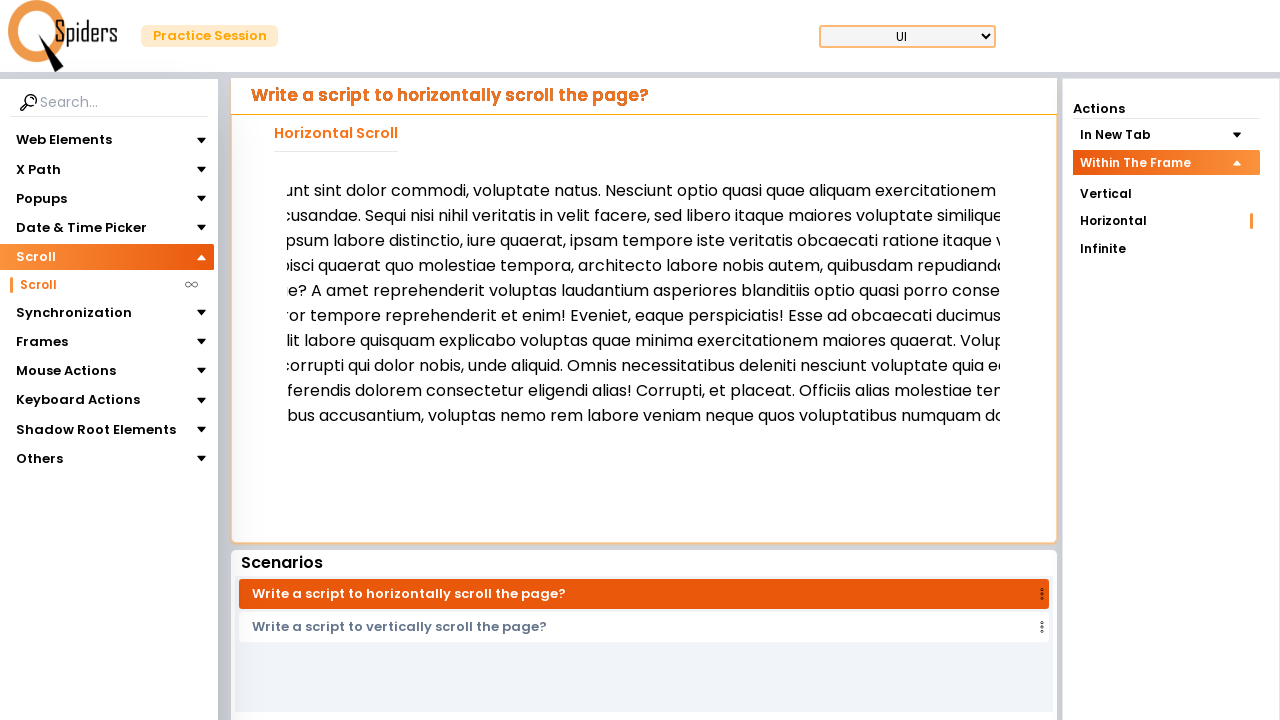

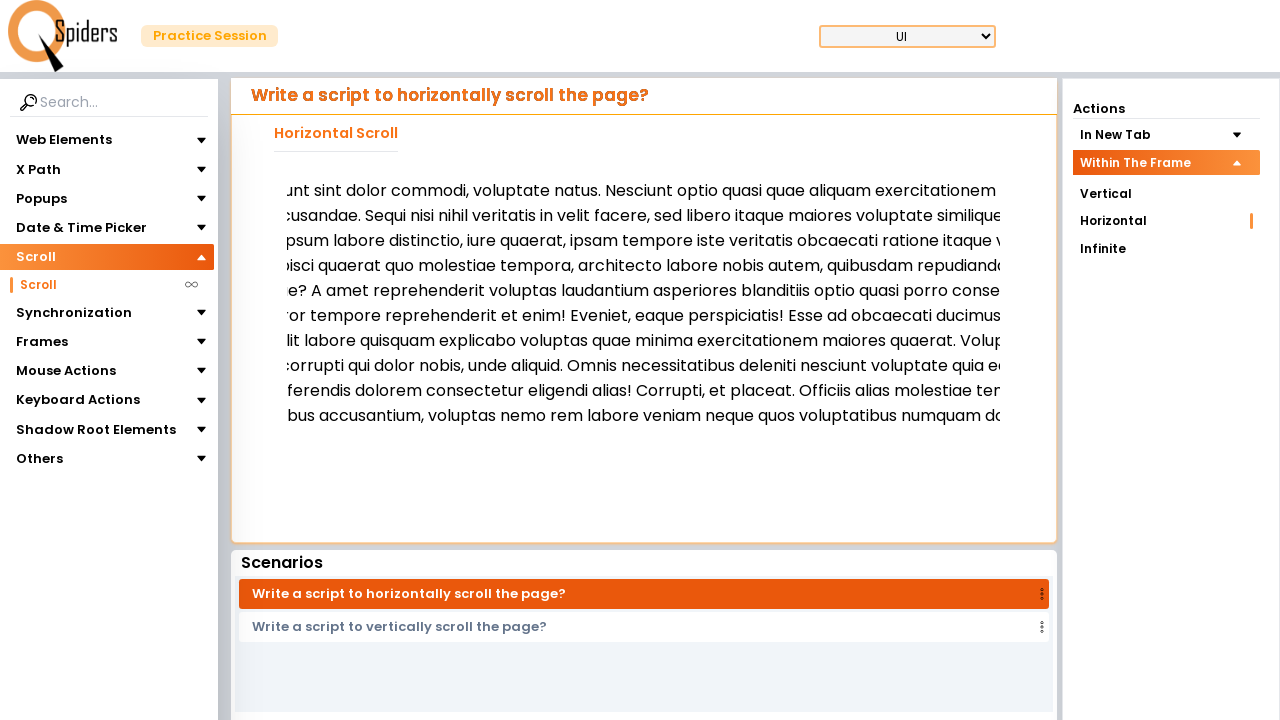